Tests drag and drop functionality by dragging an element from one location to another

Starting URL: https://demo.automationtesting.in/Static.html

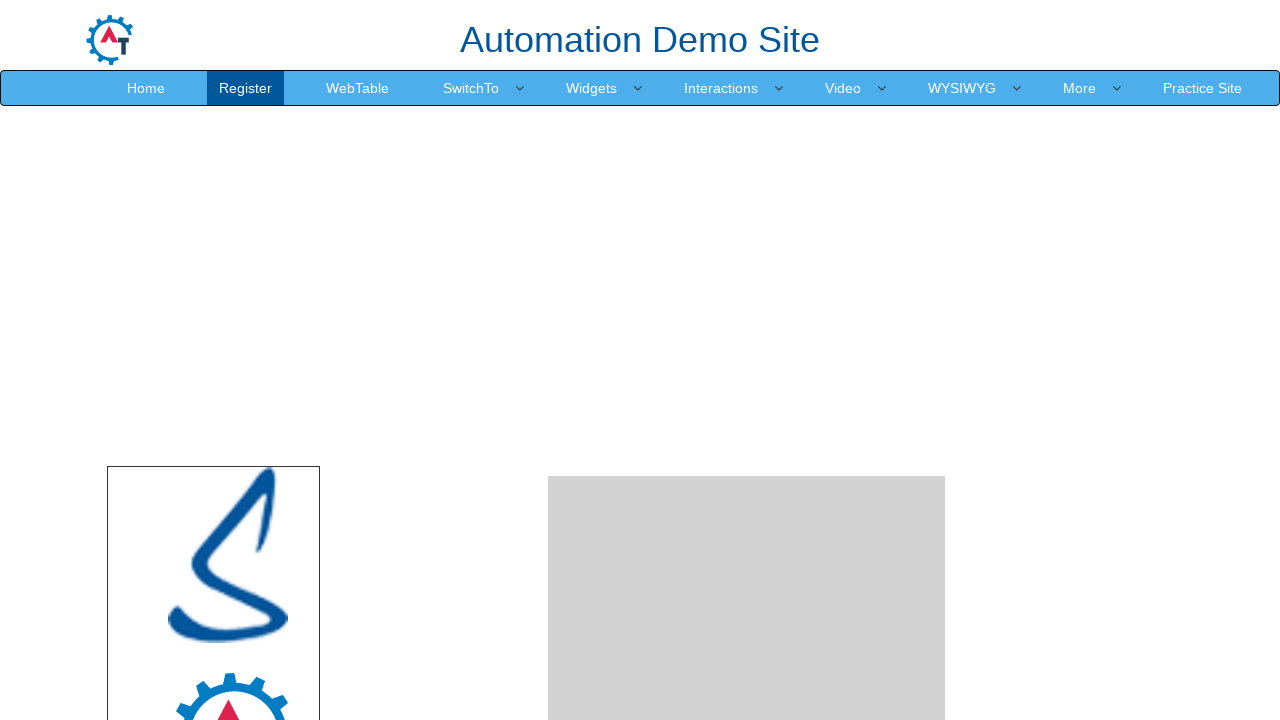

Located the draggable element with id 'node'
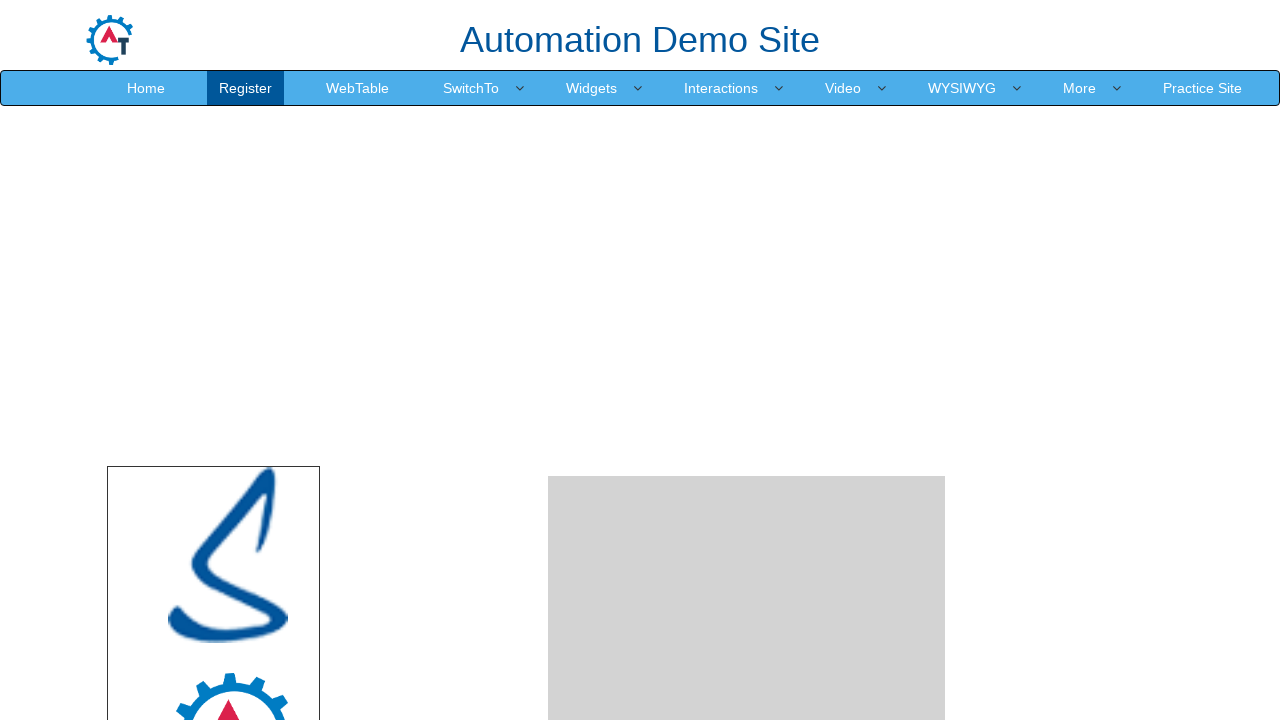

Located the drop target element with id 'droparea'
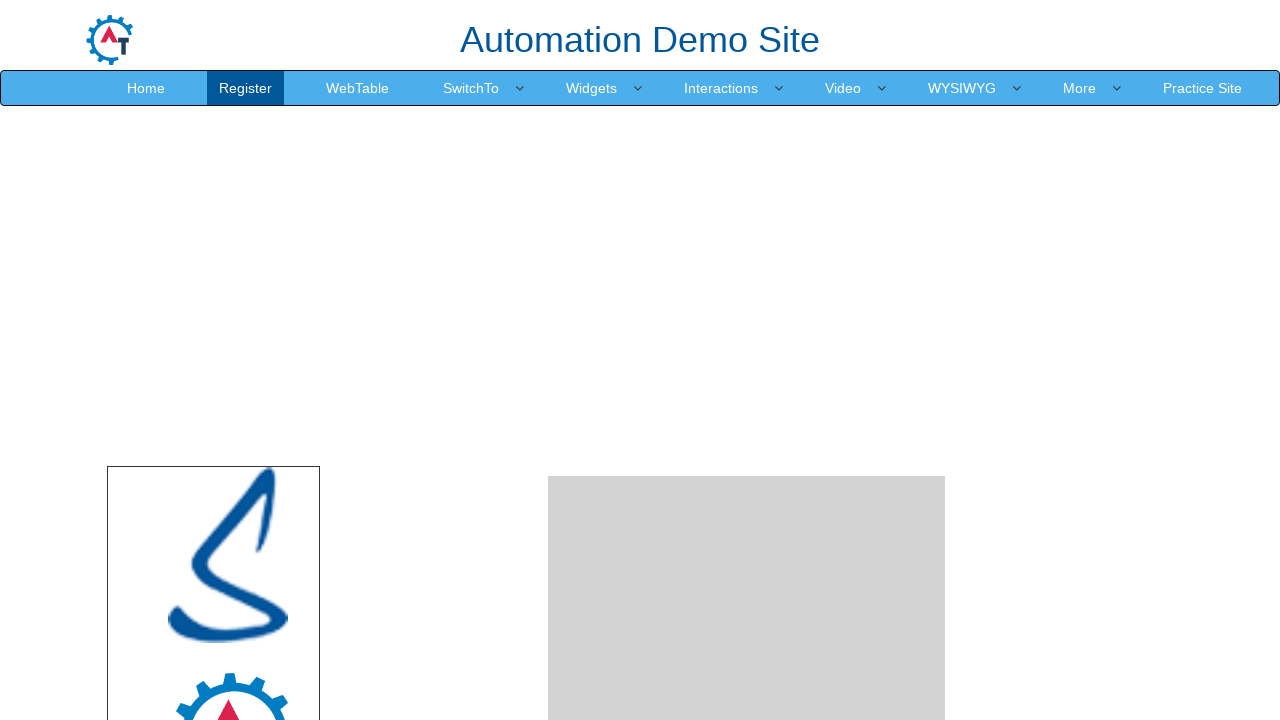

Dragged element from source to drop target area at (747, 240)
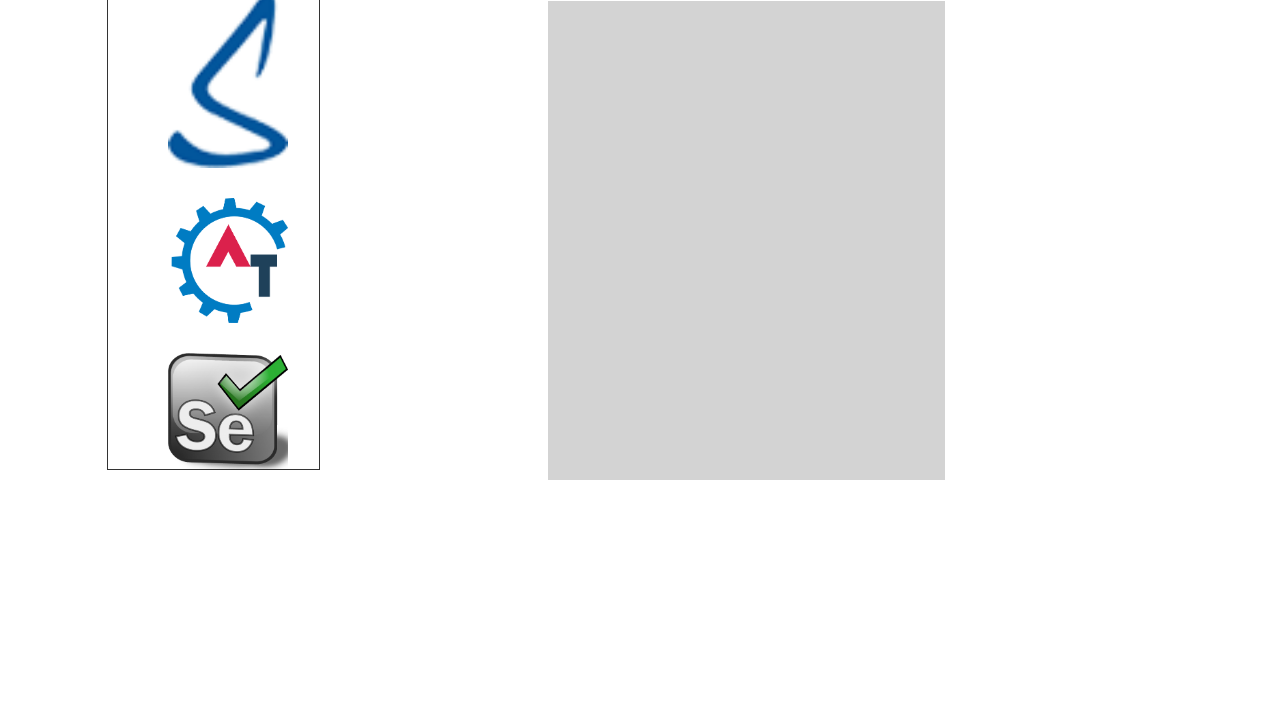

Waited 1000ms for drag and drop operation to complete
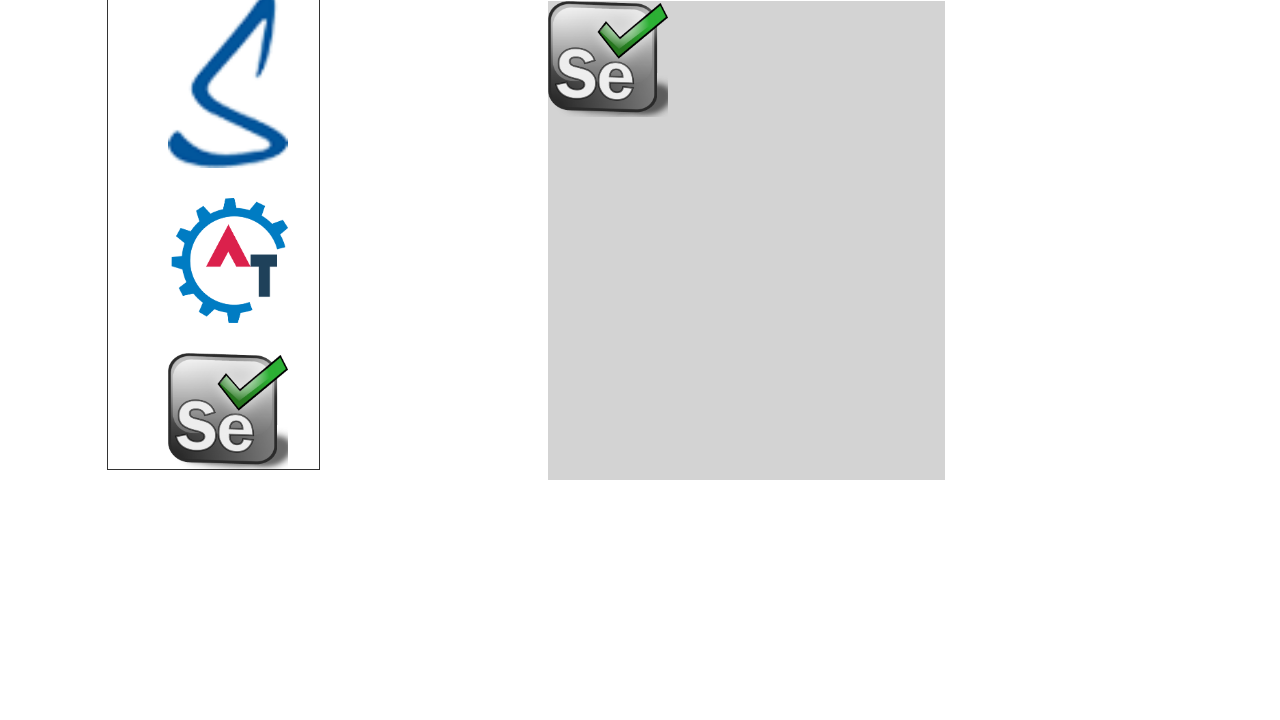

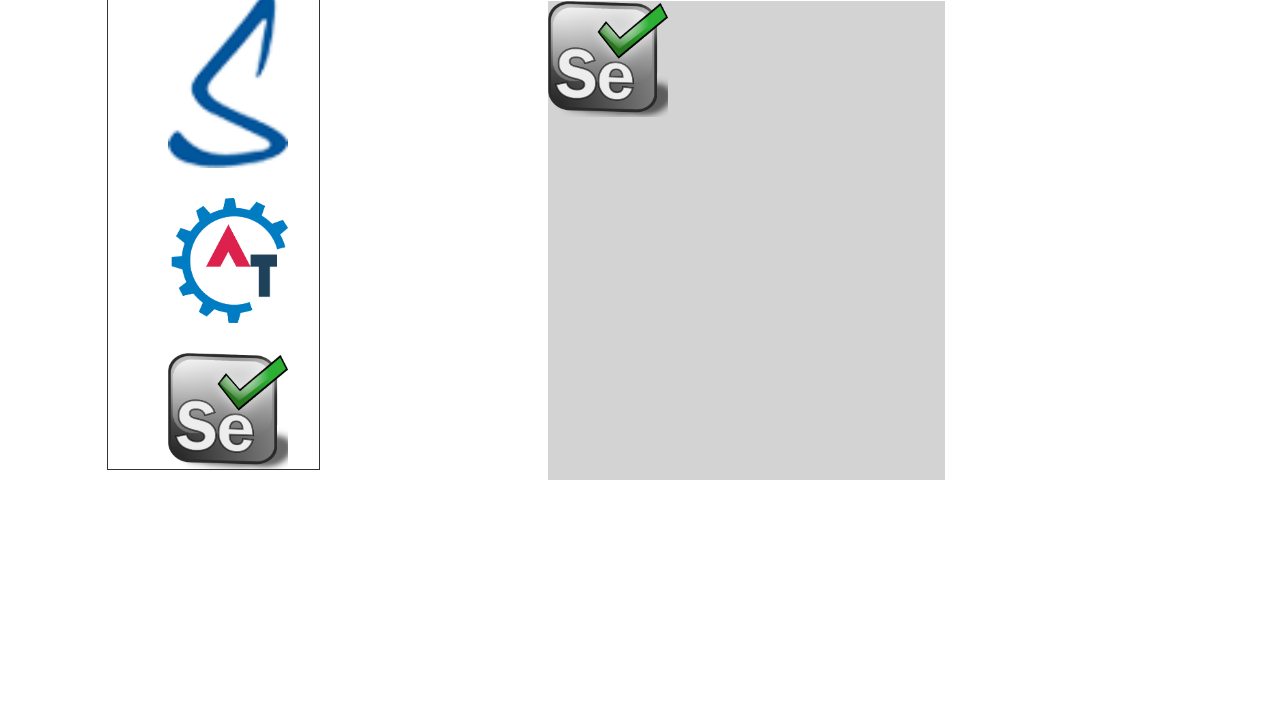